Tests e-commerce product search and add to cart functionality by searching for products containing "ca" and adding Cashews to cart

Starting URL: https://rahulshettyacademy.com/seleniumPractise/#/

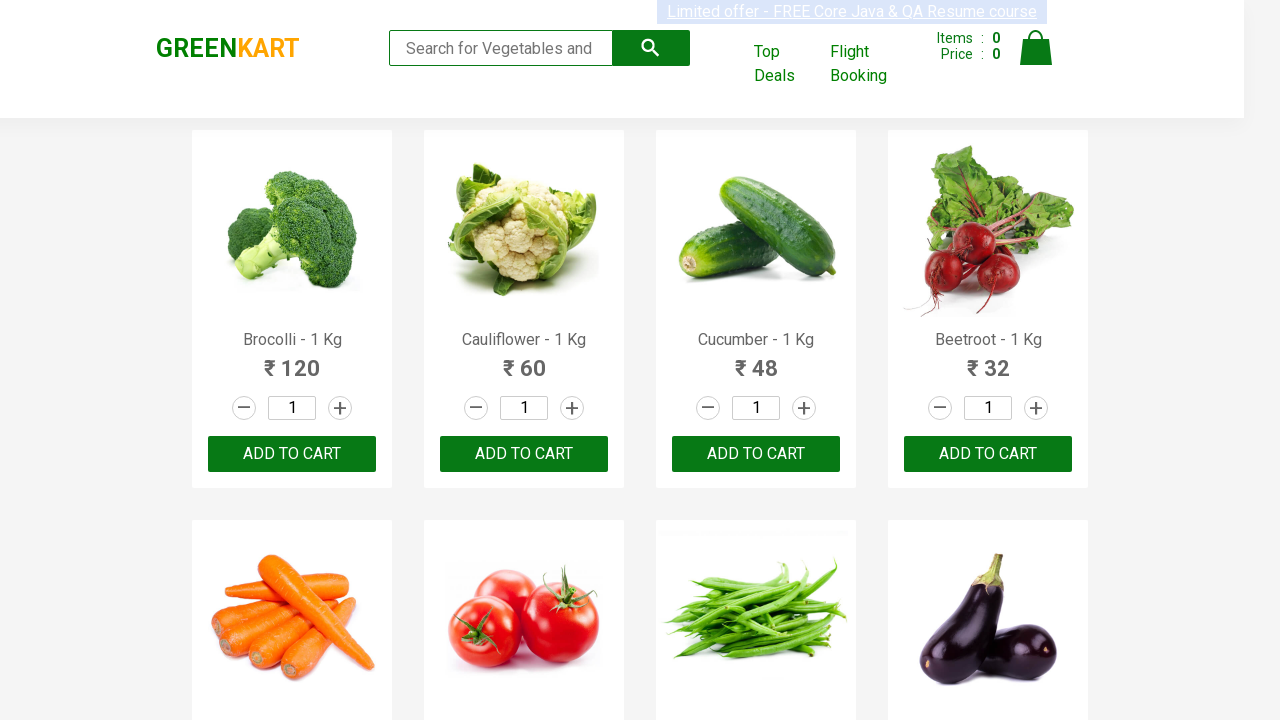

Filled search field with 'ca' on .search-keyword
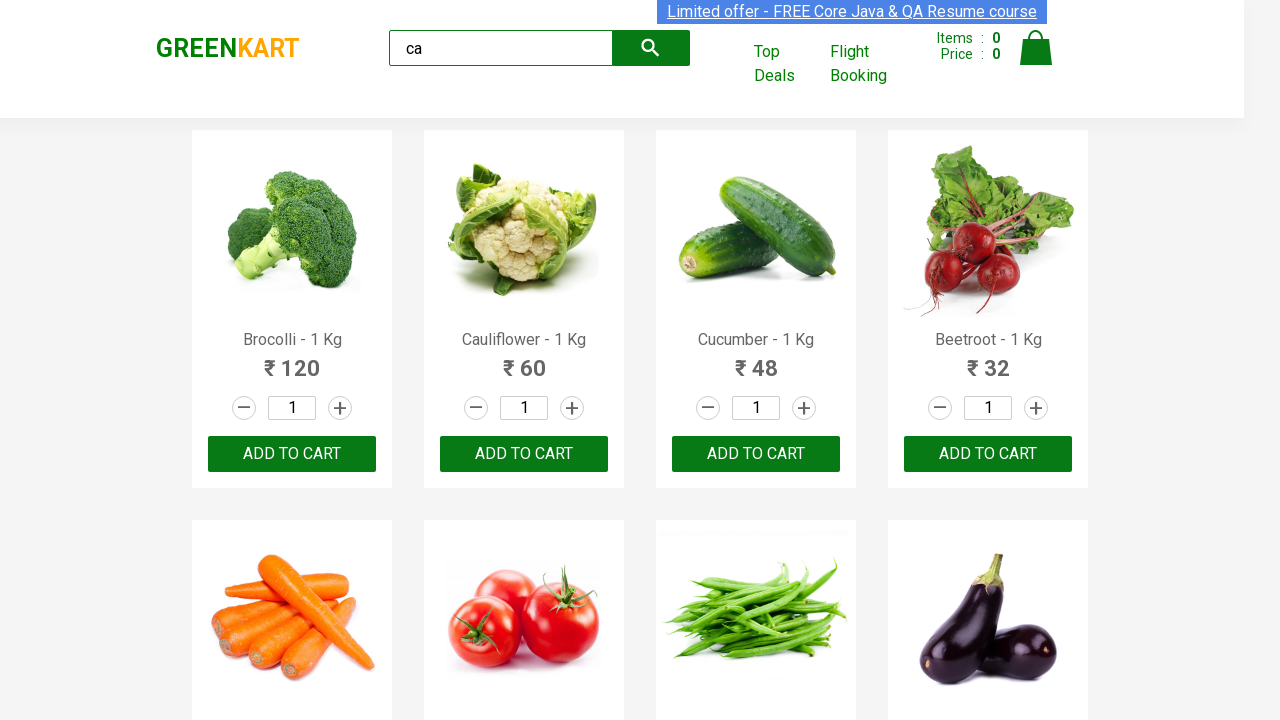

Waited 2 seconds for products to filter
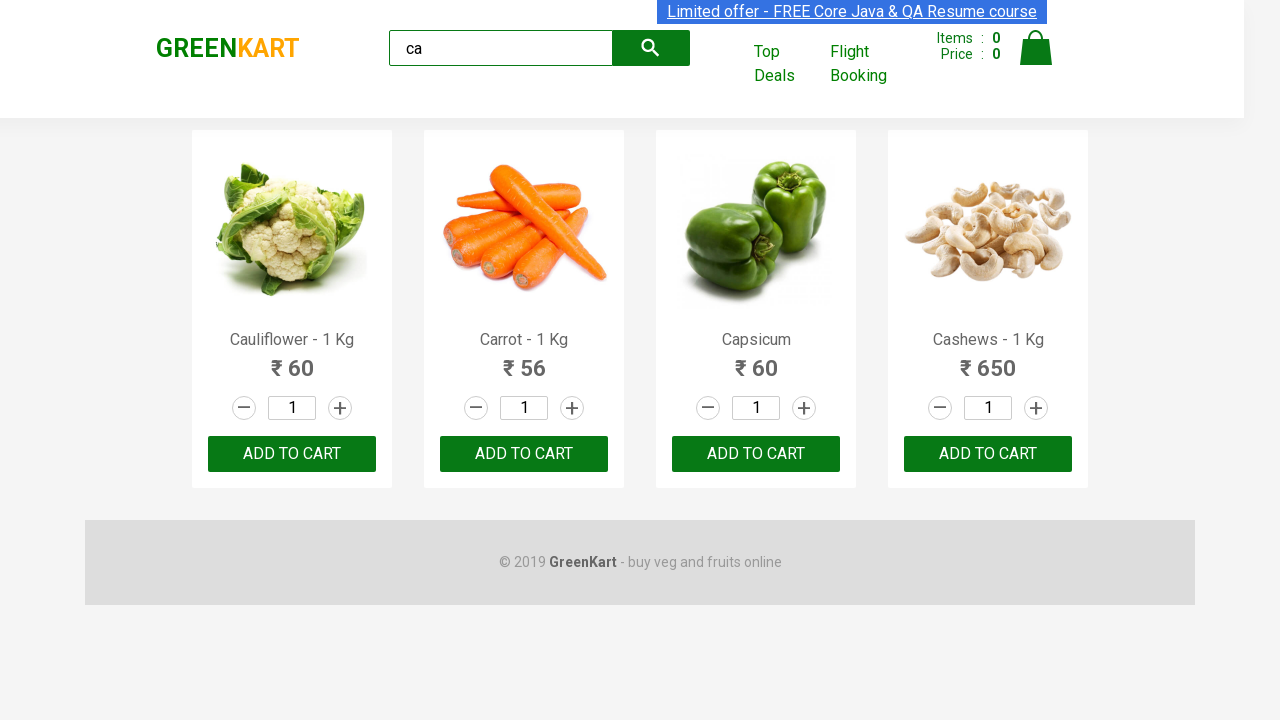

Verified that 4 products are visible
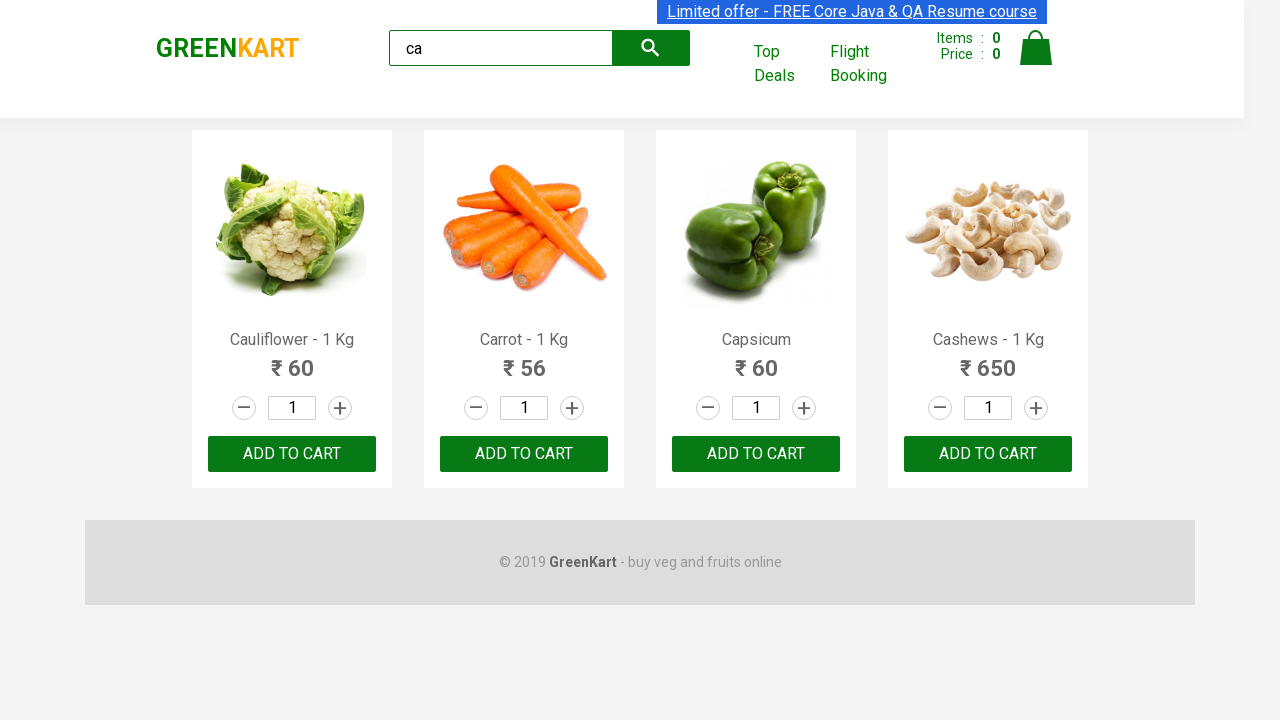

Clicked 'ADD TO CART' button for Cashews product at (988, 454) on .products .product >> nth=3 >> button
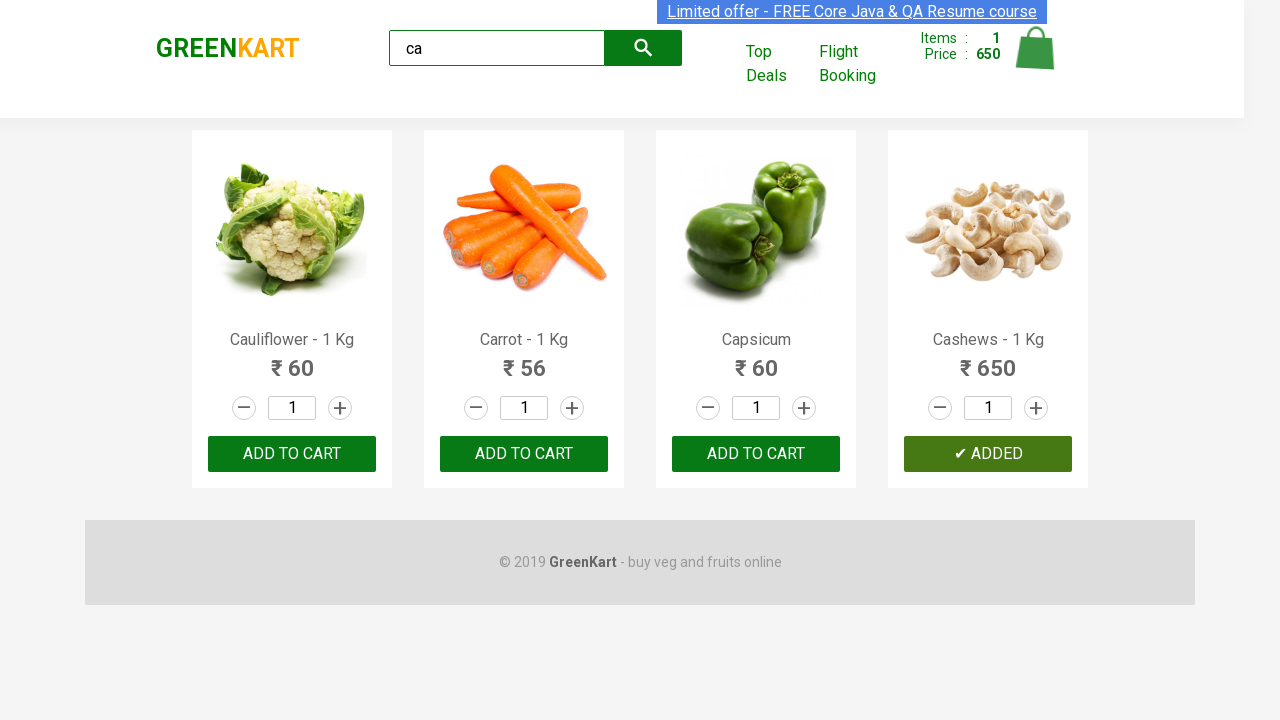

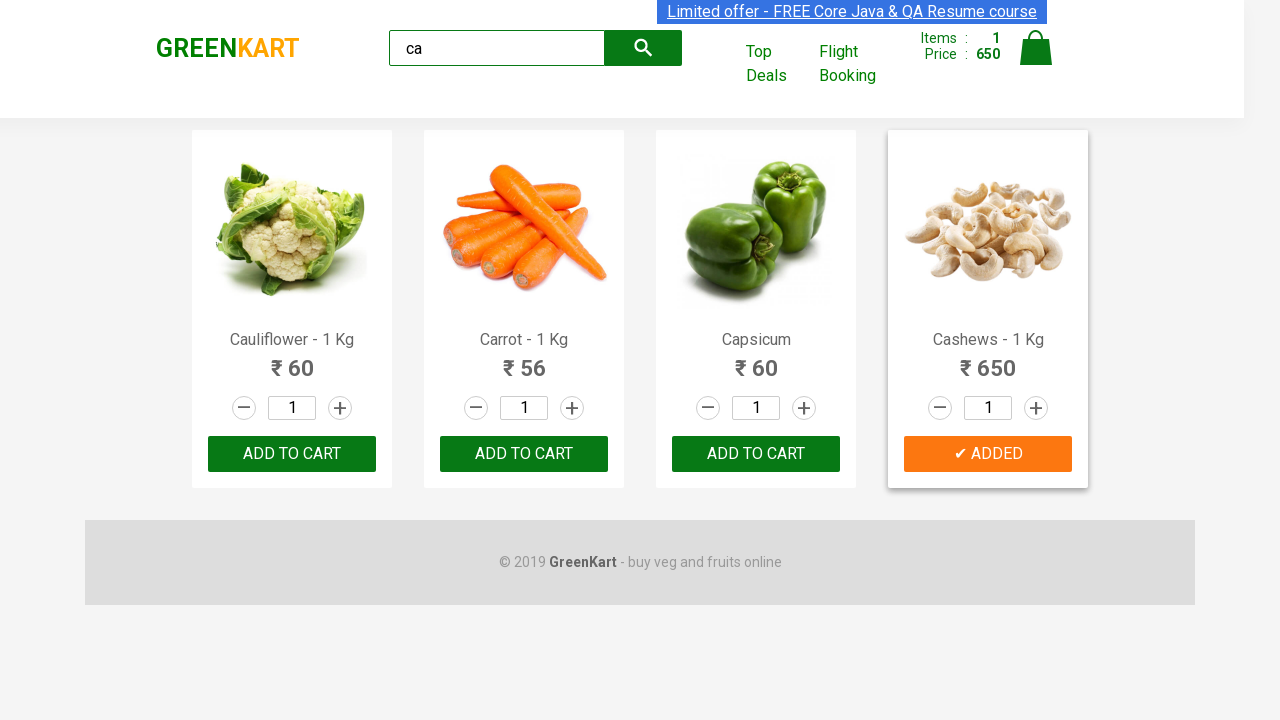